Tests window switching functionality by clicking a link that opens a new window, switching to it, verifying content, and switching back to the parent window

Starting URL: https://the-internet.herokuapp.com/windows

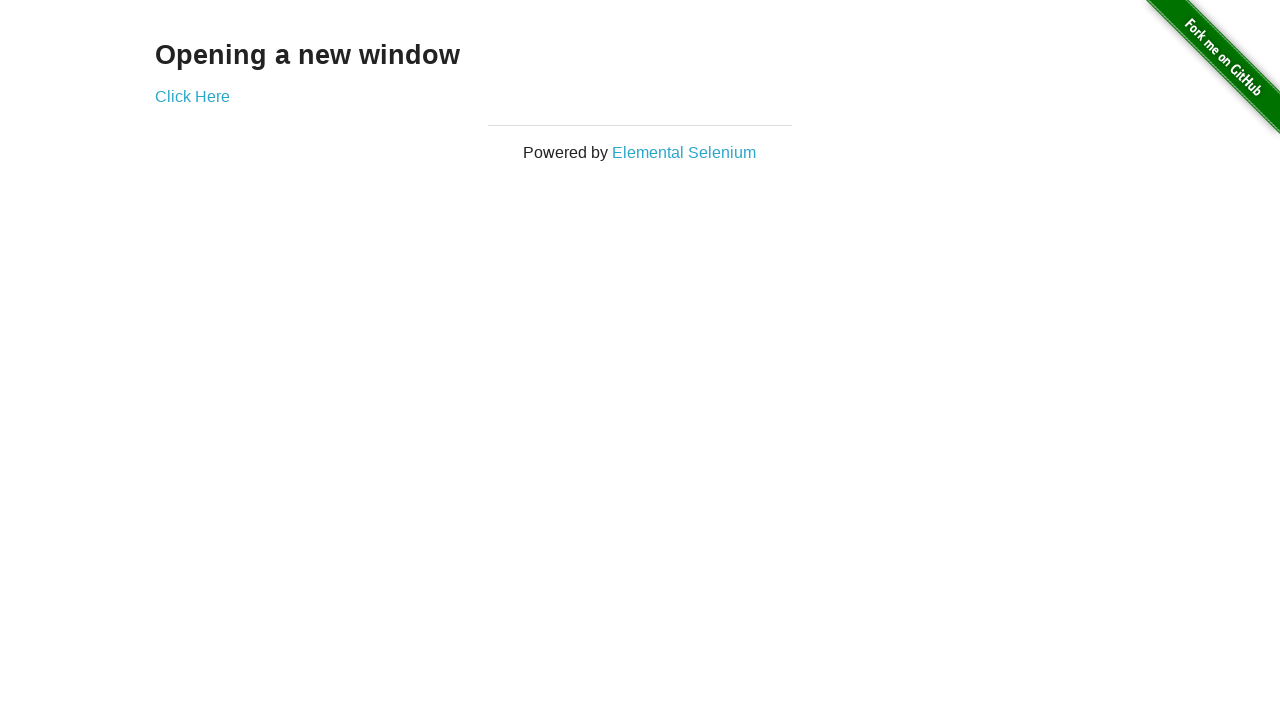

Clicked 'Click Here' link to open new window at (192, 96) on xpath=//a[contains(text(),'Click Here')]
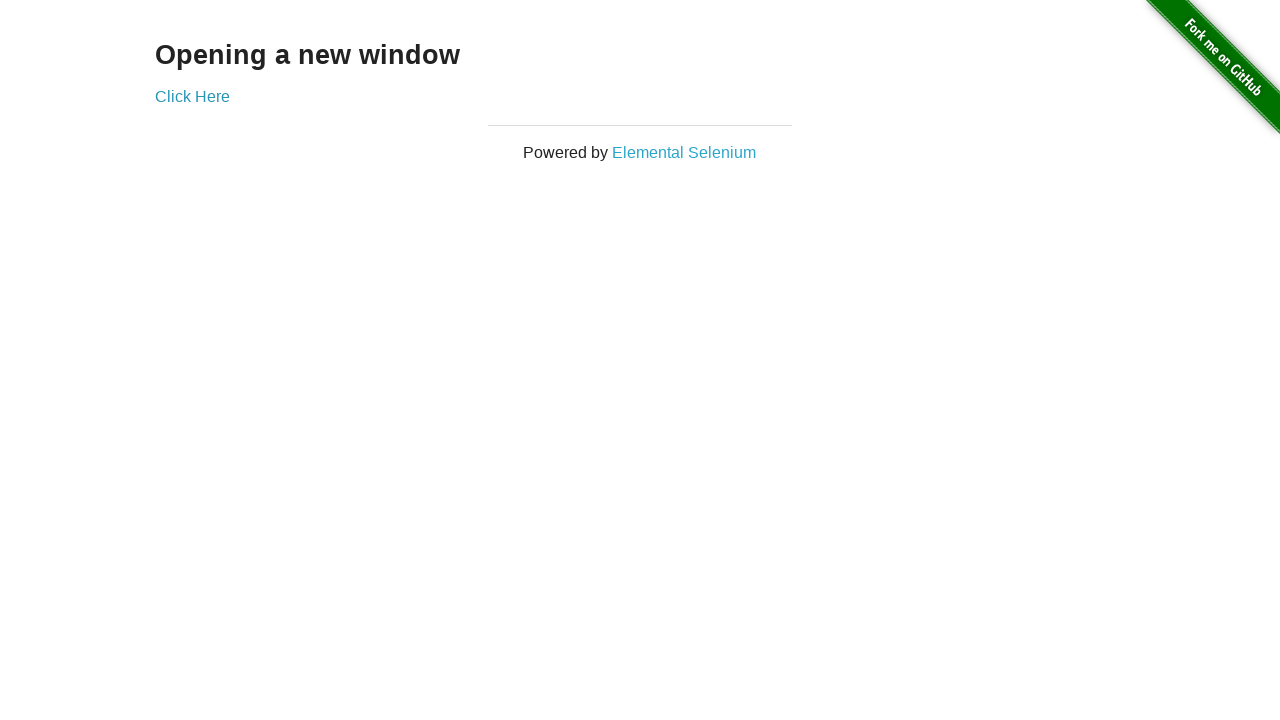

New window opened and captured
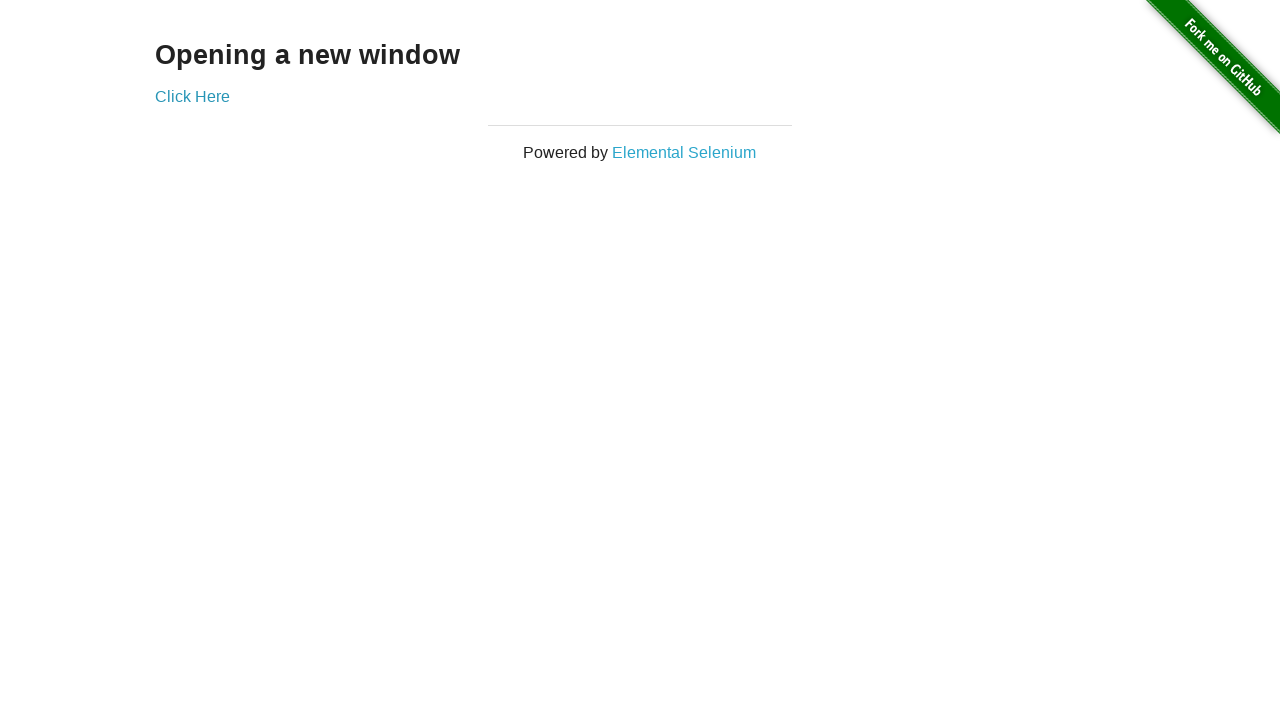

New window page loaded
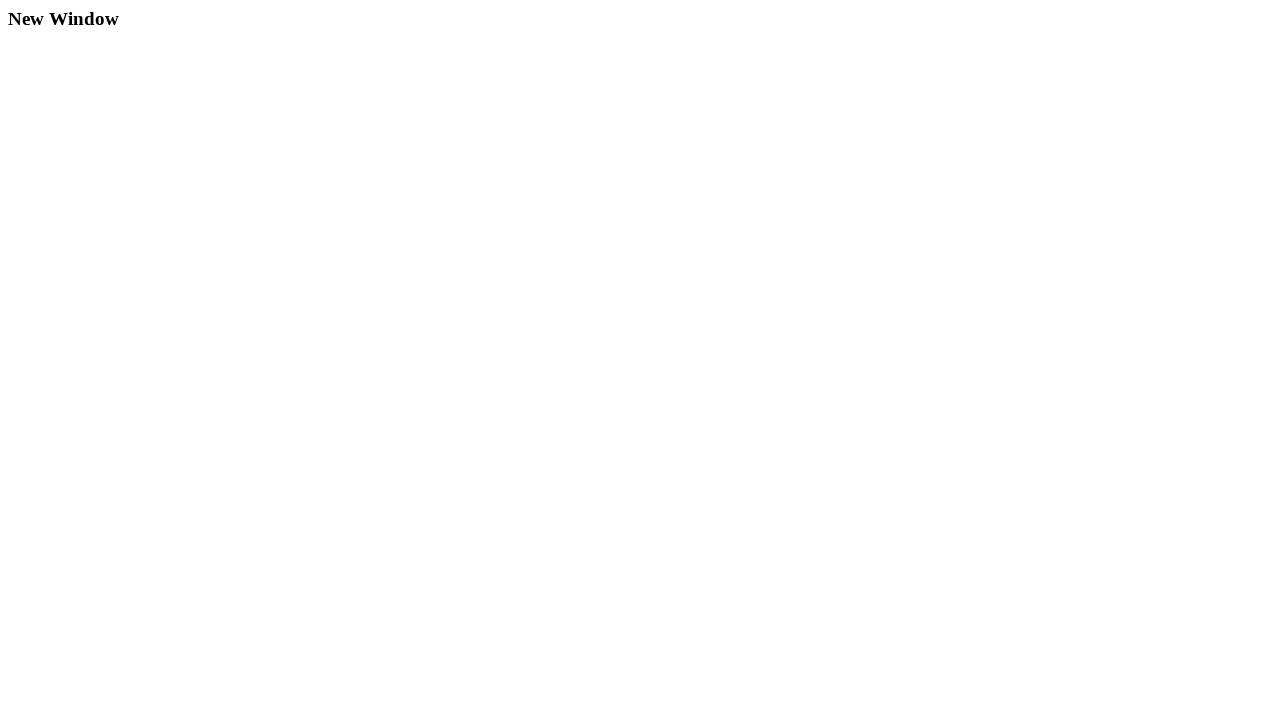

Retrieved new window title: New Window
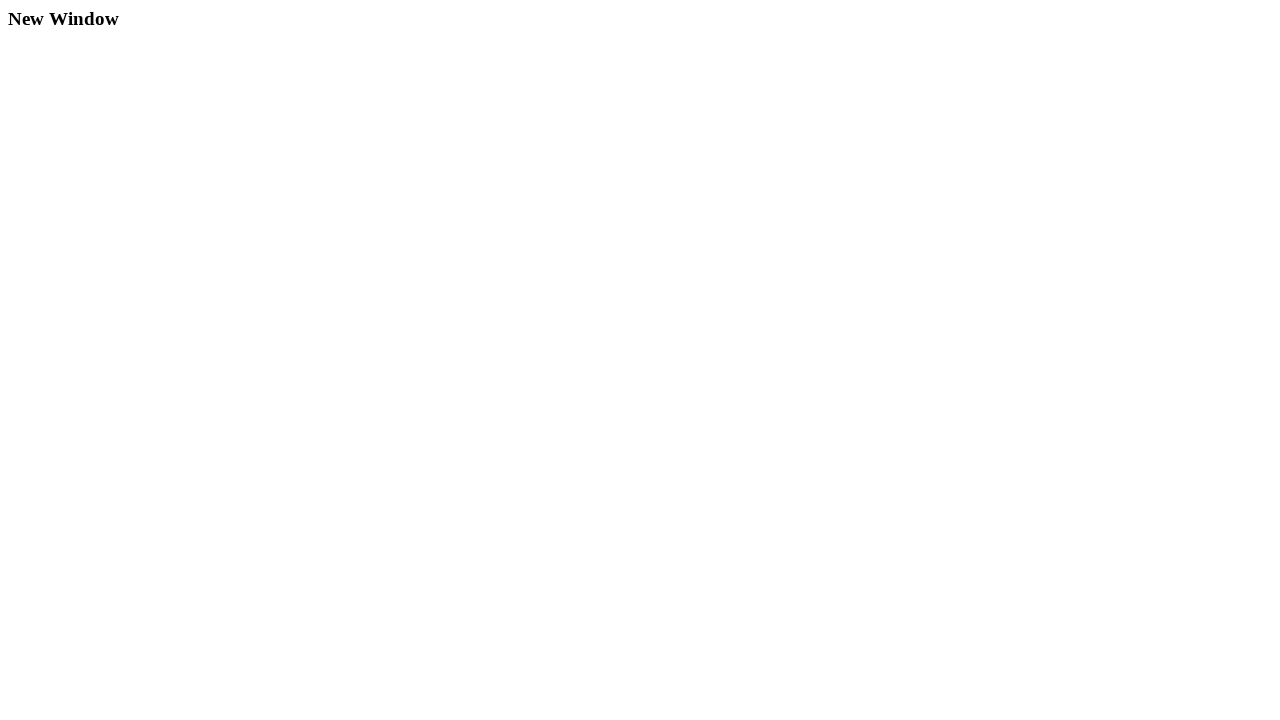

New Window heading found and loaded
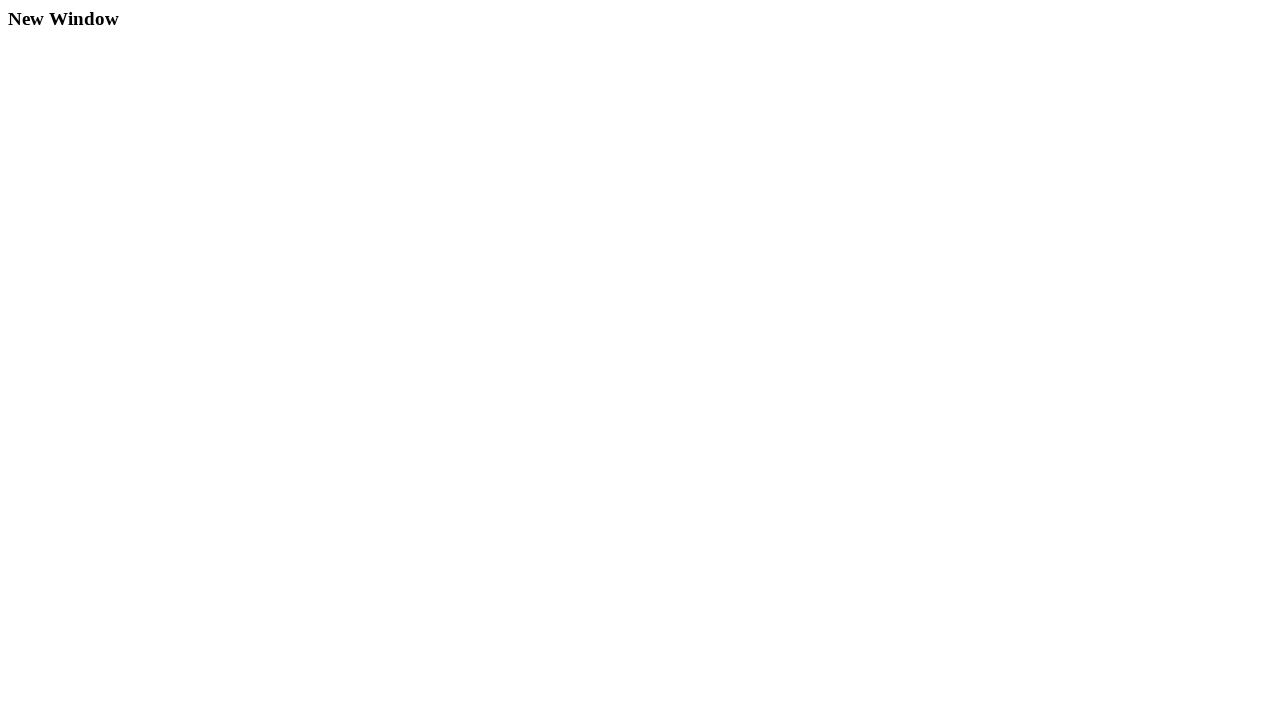

Retrieved new window heading text: New Window
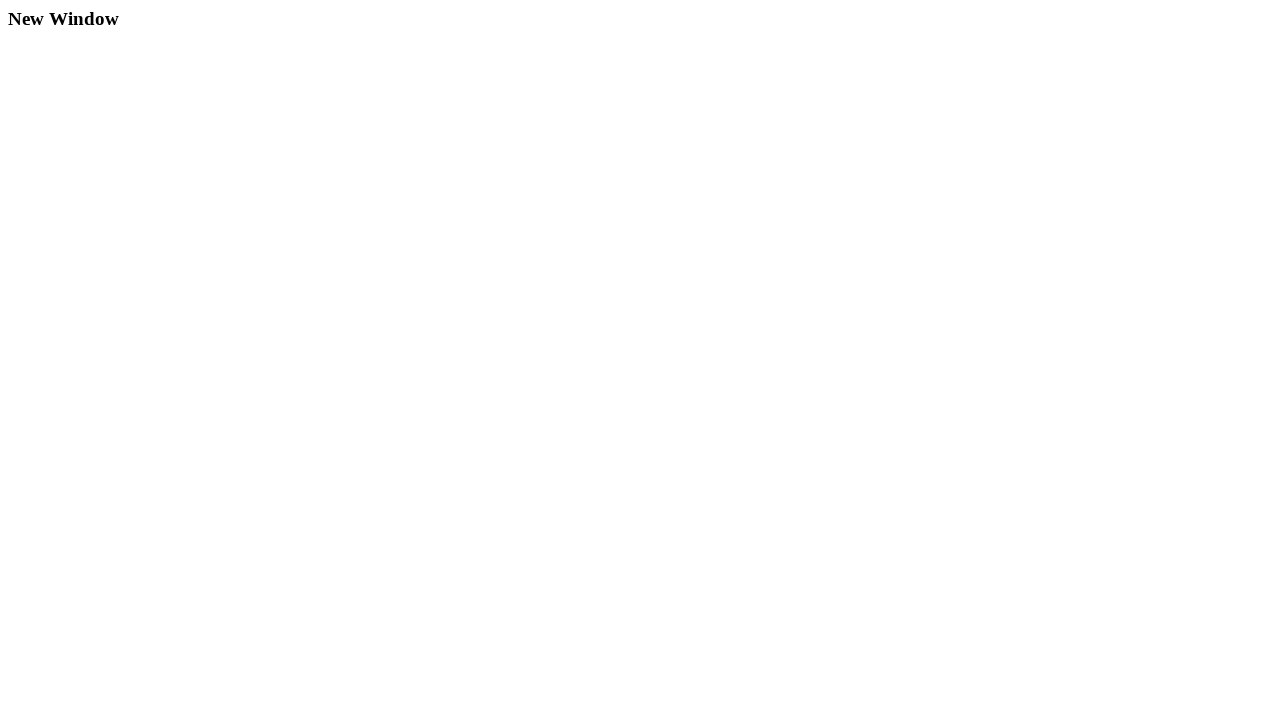

Closed new window
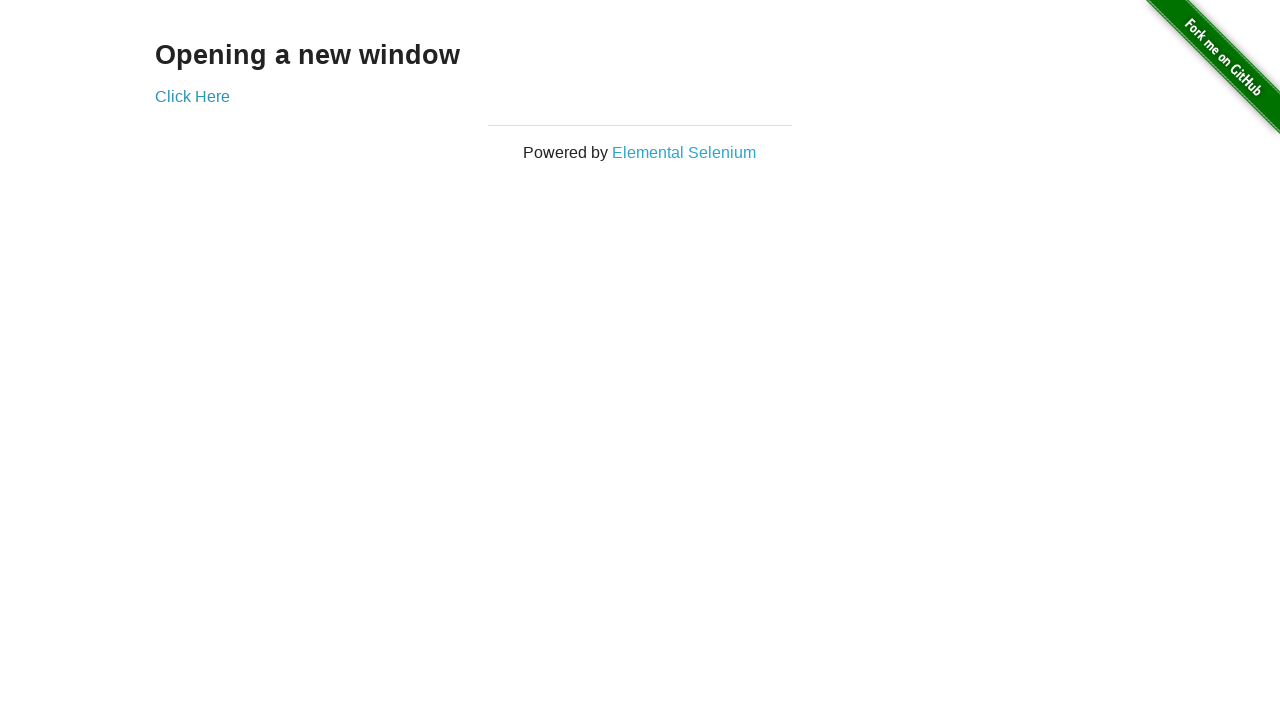

Returned to original parent window
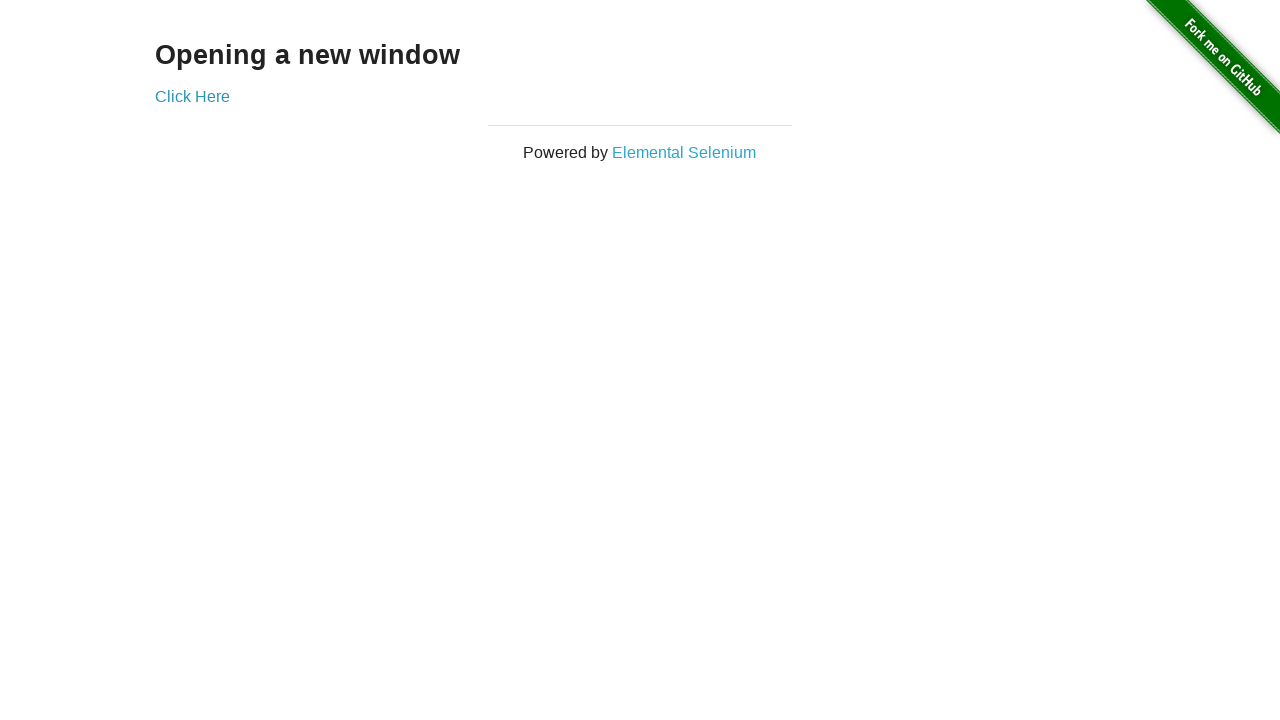

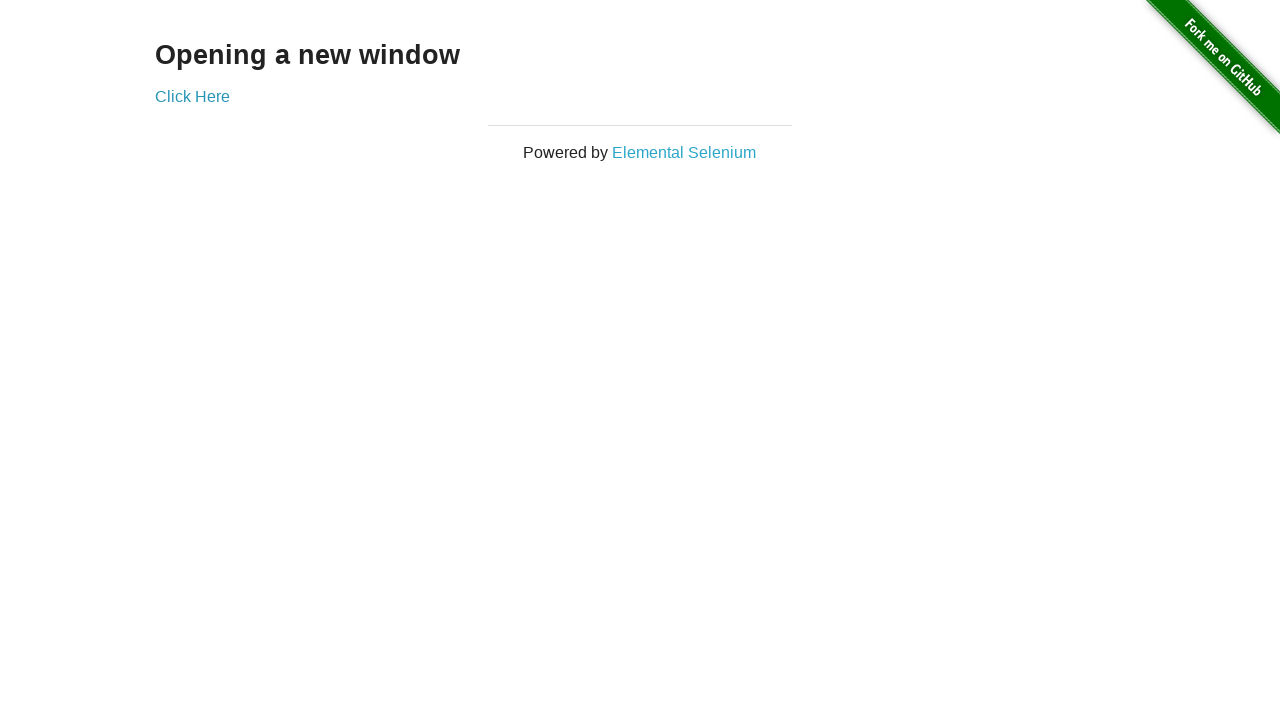